Tests form filling by entering name, message, solving a captcha math problem, and submitting the form.

Starting URL: https://www.ultimateqa.com/filling-out-forms/

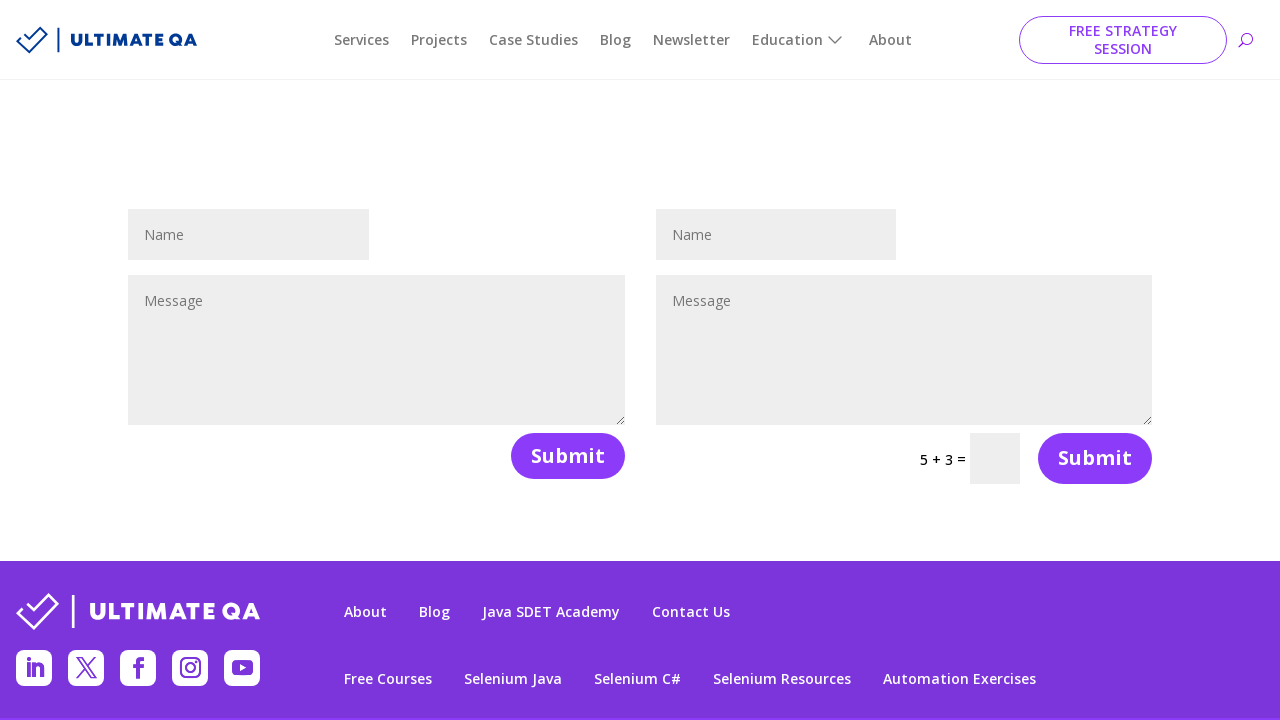

Cleared name field on #et_pb_contact_name_1
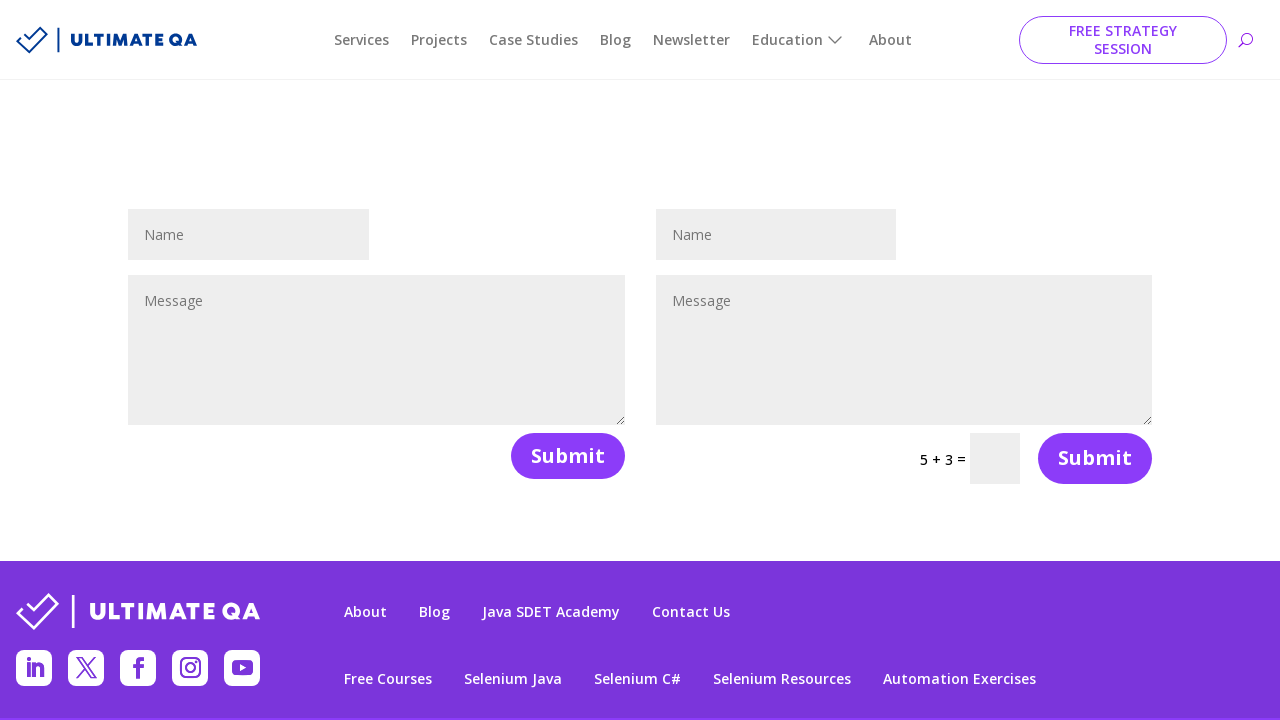

Filled name field with 'Julia' on #et_pb_contact_name_1
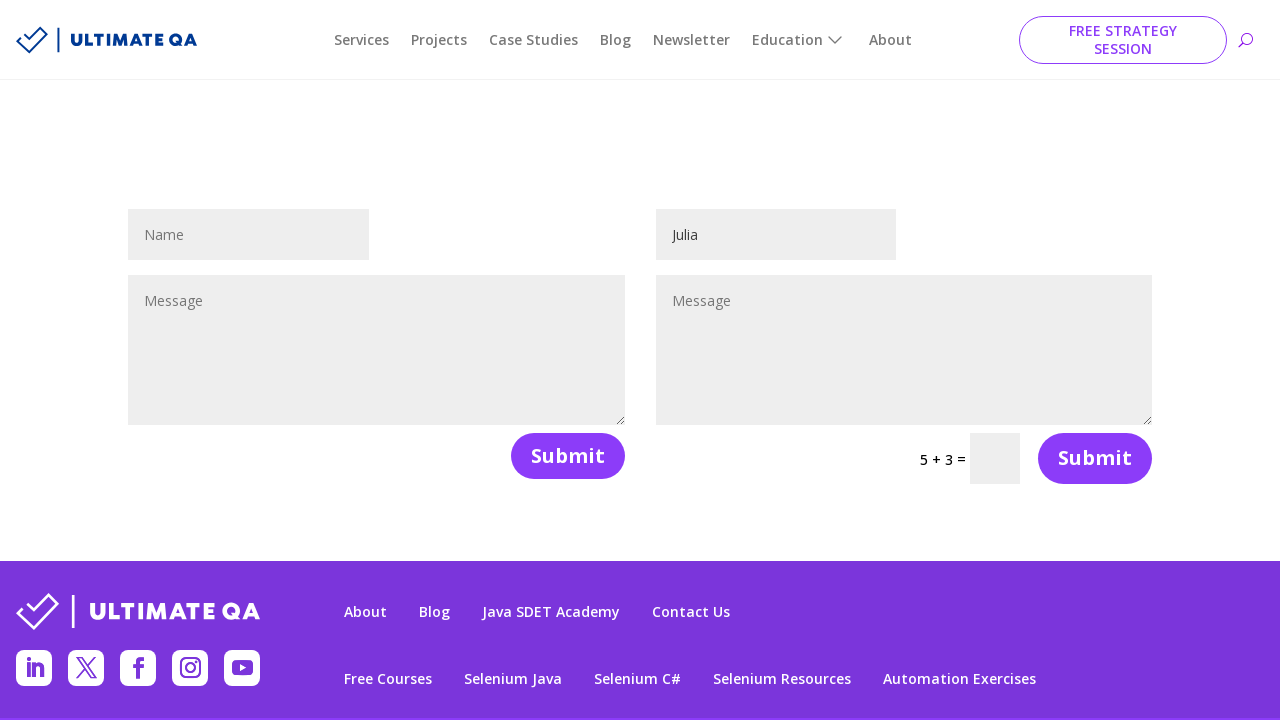

Cleared message field on #et_pb_contact_message_1
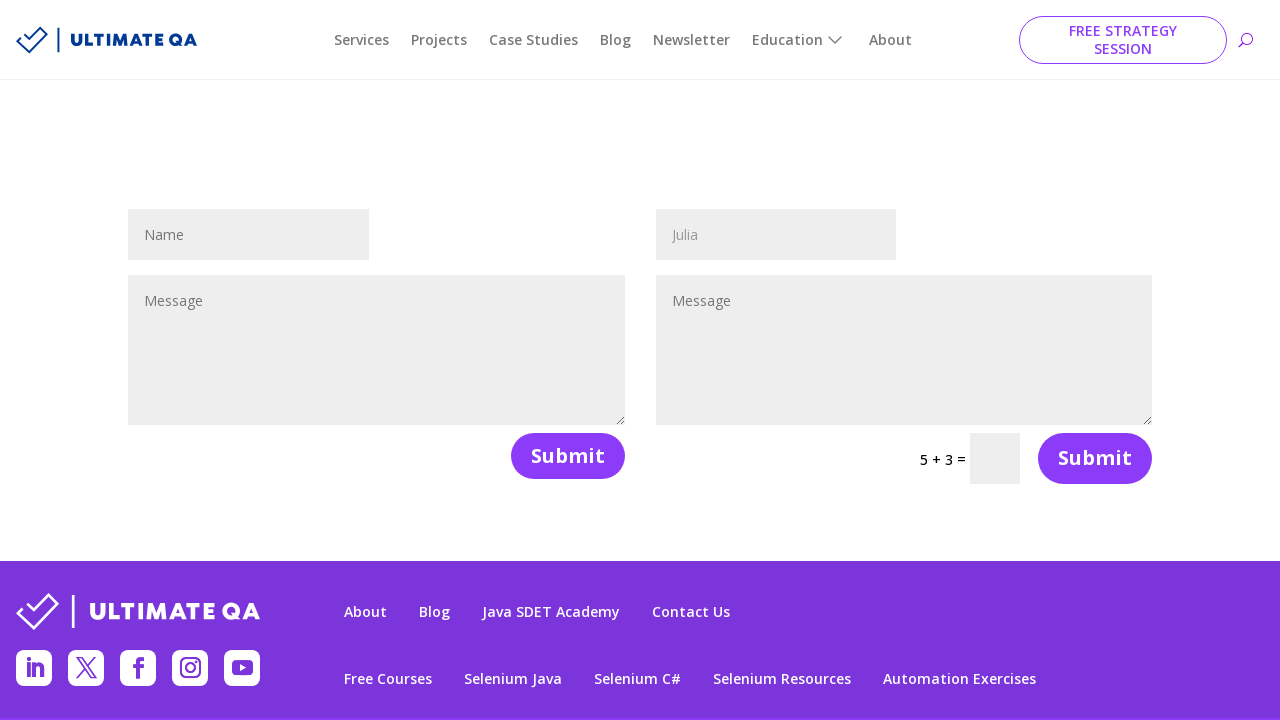

Filled message field with 'Any text' on #et_pb_contact_message_1
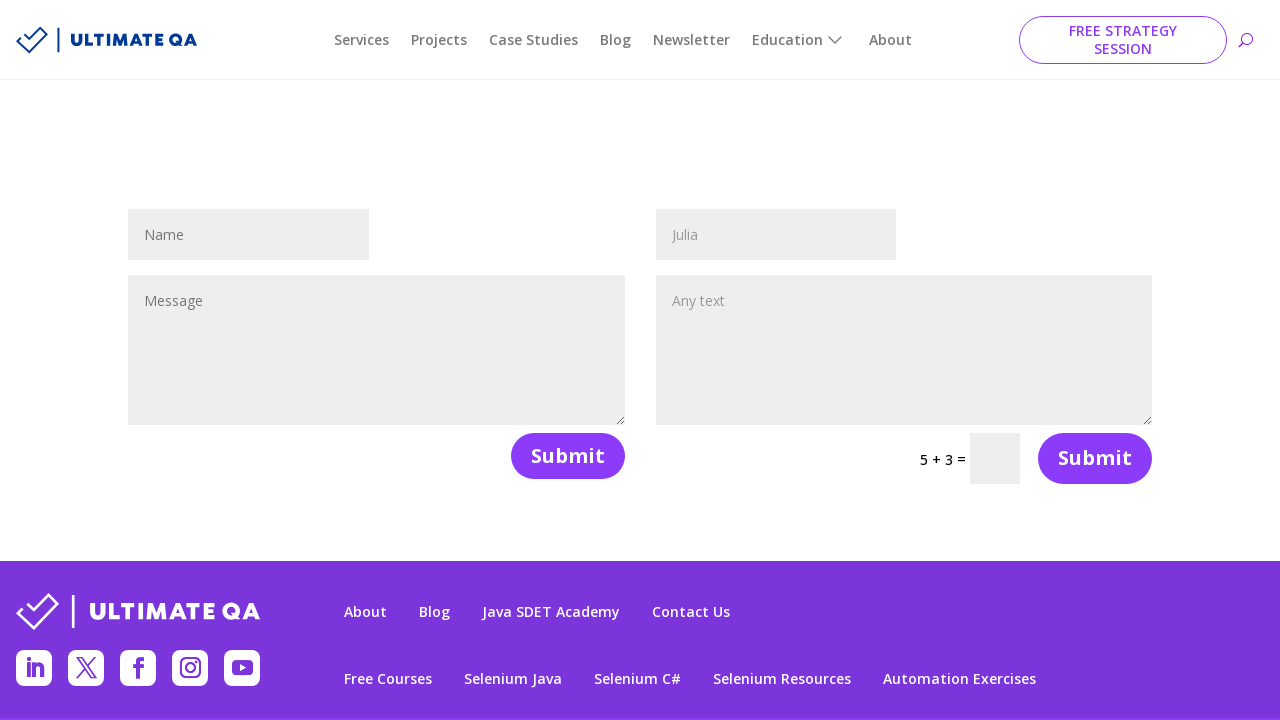

Retrieved first digit from captcha: 5
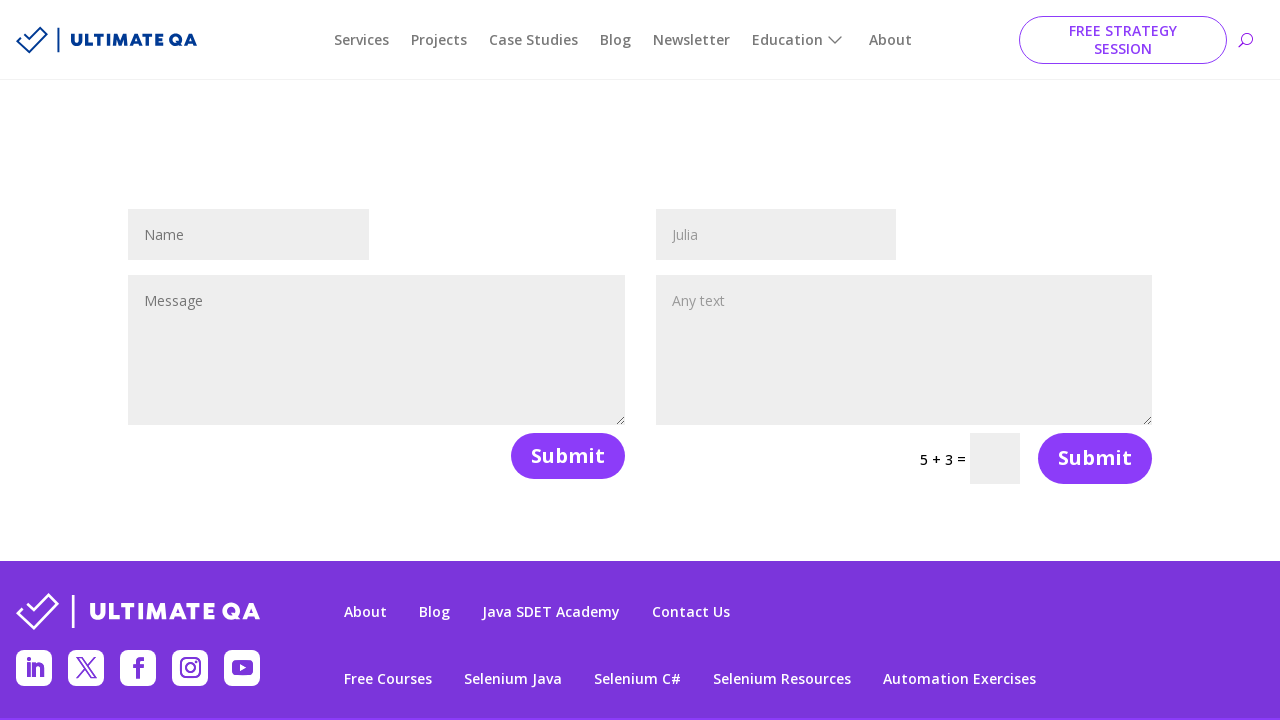

Retrieved second digit from captcha: 3
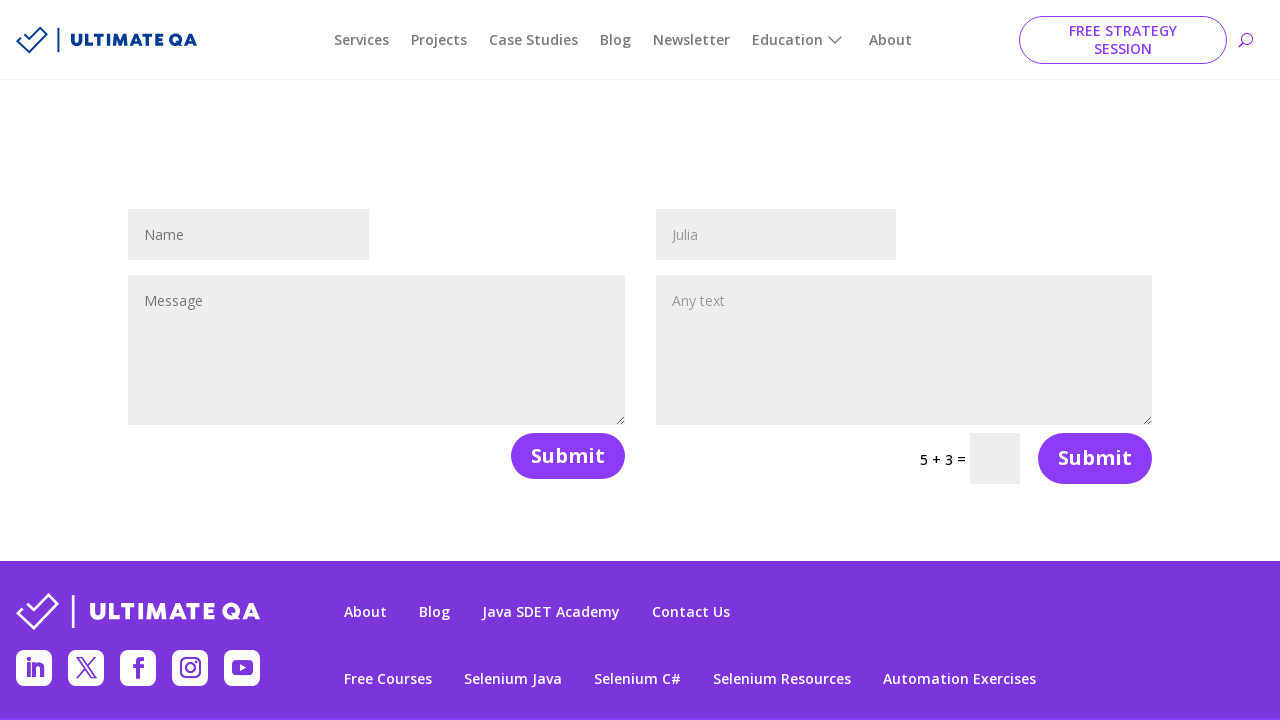

Calculated captcha result: 5 + 3 = 8
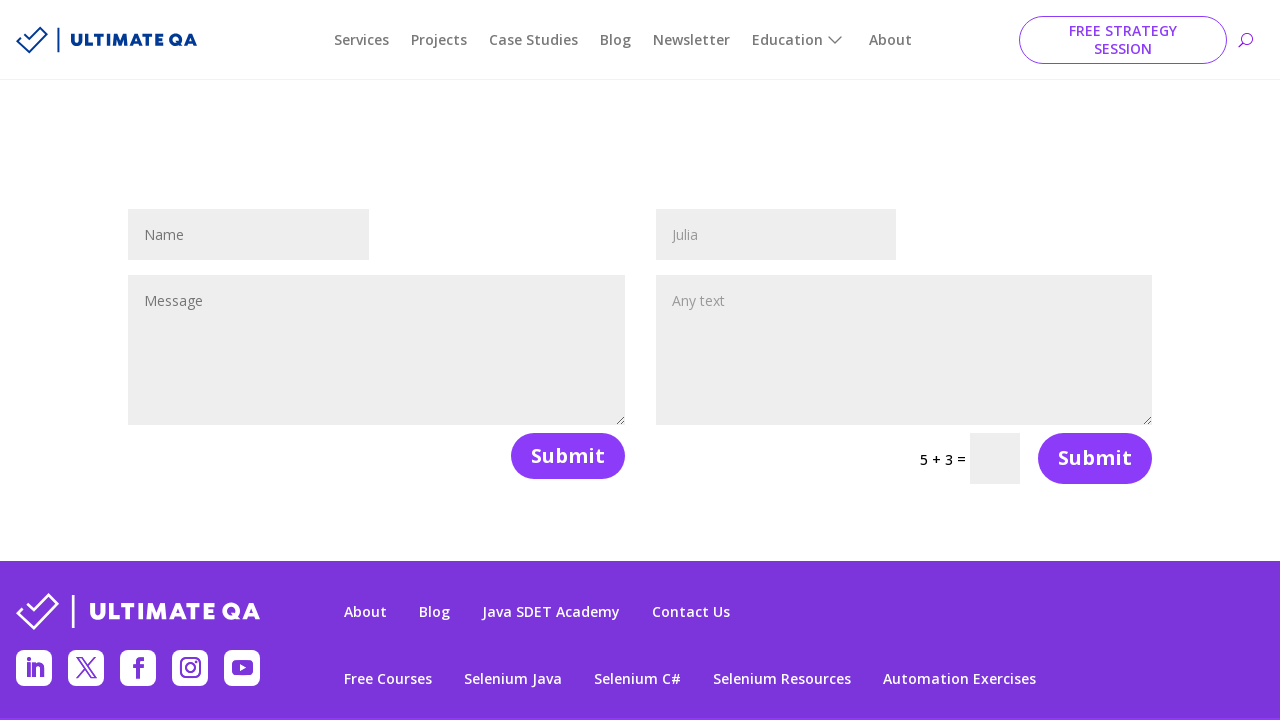

Cleared captcha field on xpath=//*[@class='input et_pb_contact_captcha']
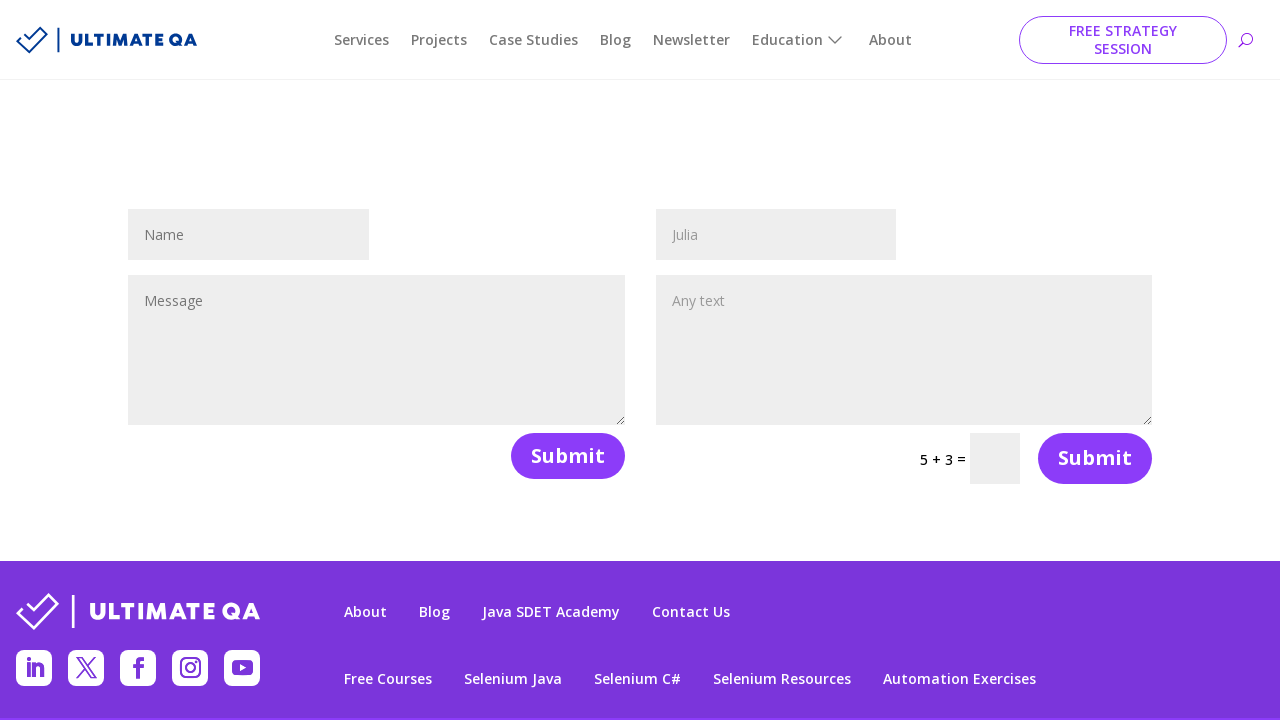

Filled captcha field with result '8' on xpath=//*[@class='input et_pb_contact_captcha']
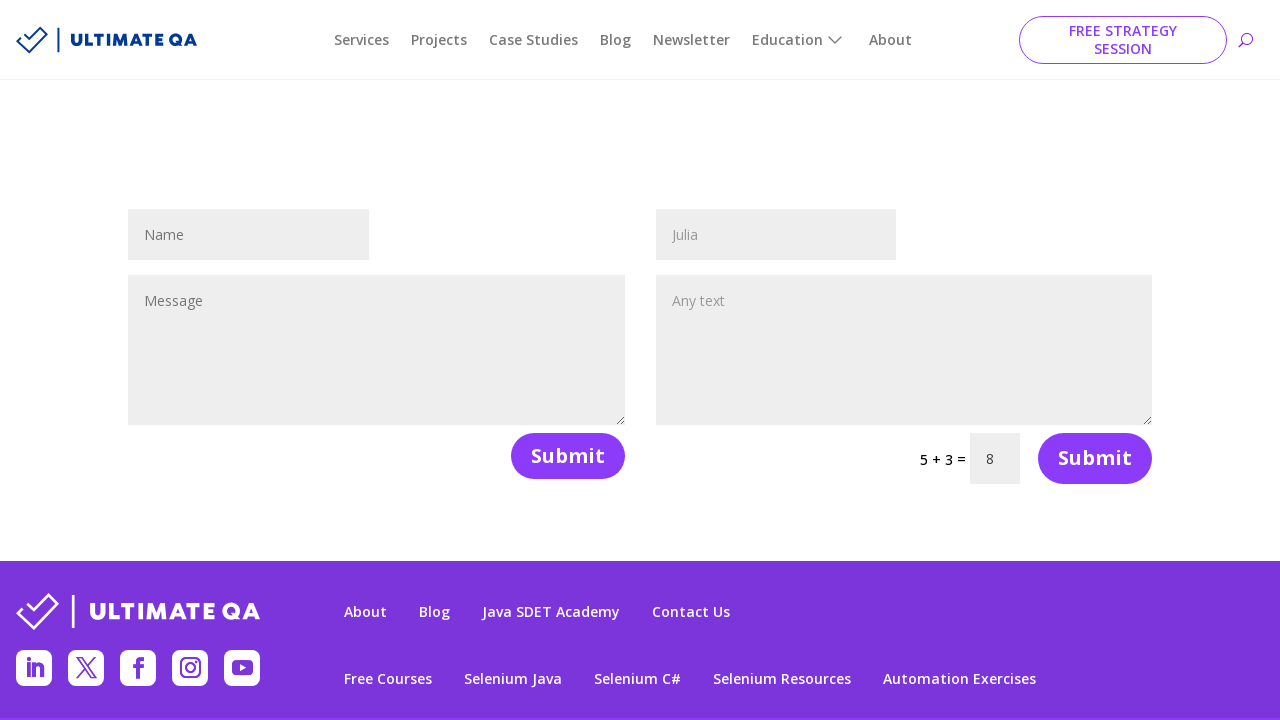

Clicked submit button to submit the form at (1095, 458) on xpath=//*[@class='et_pb_contact_submit et_pb_button'] >> nth=1
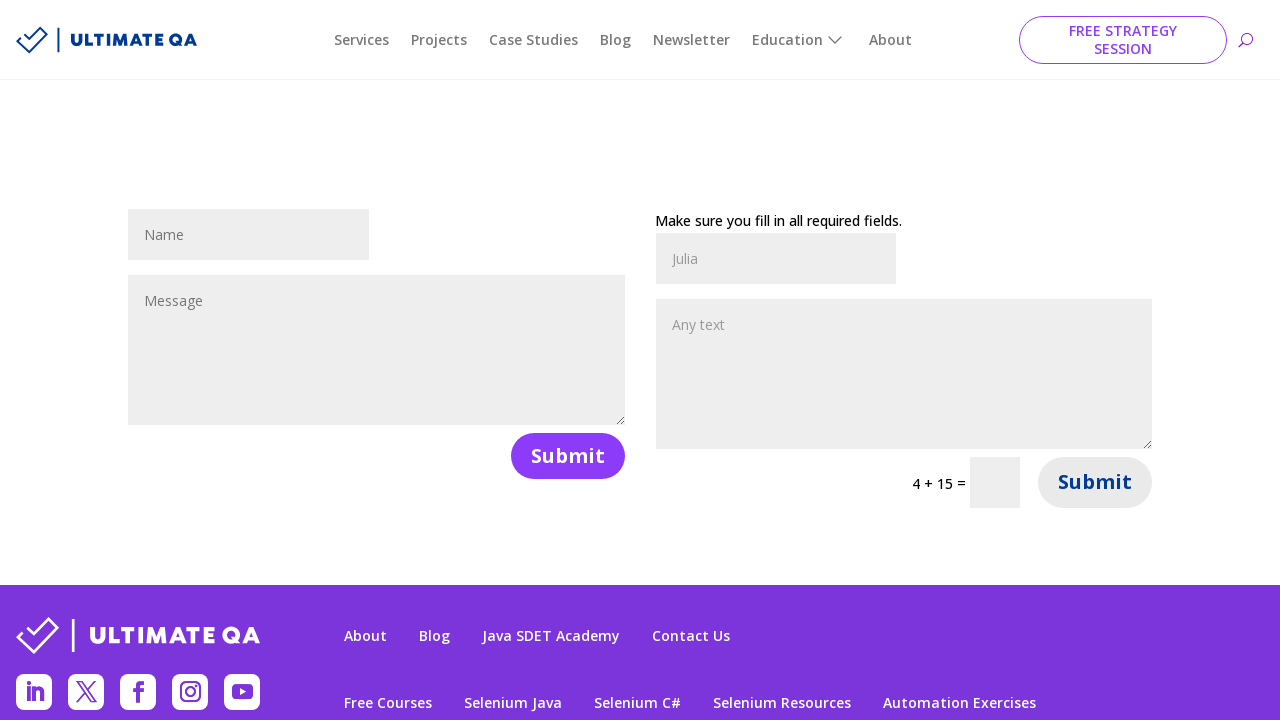

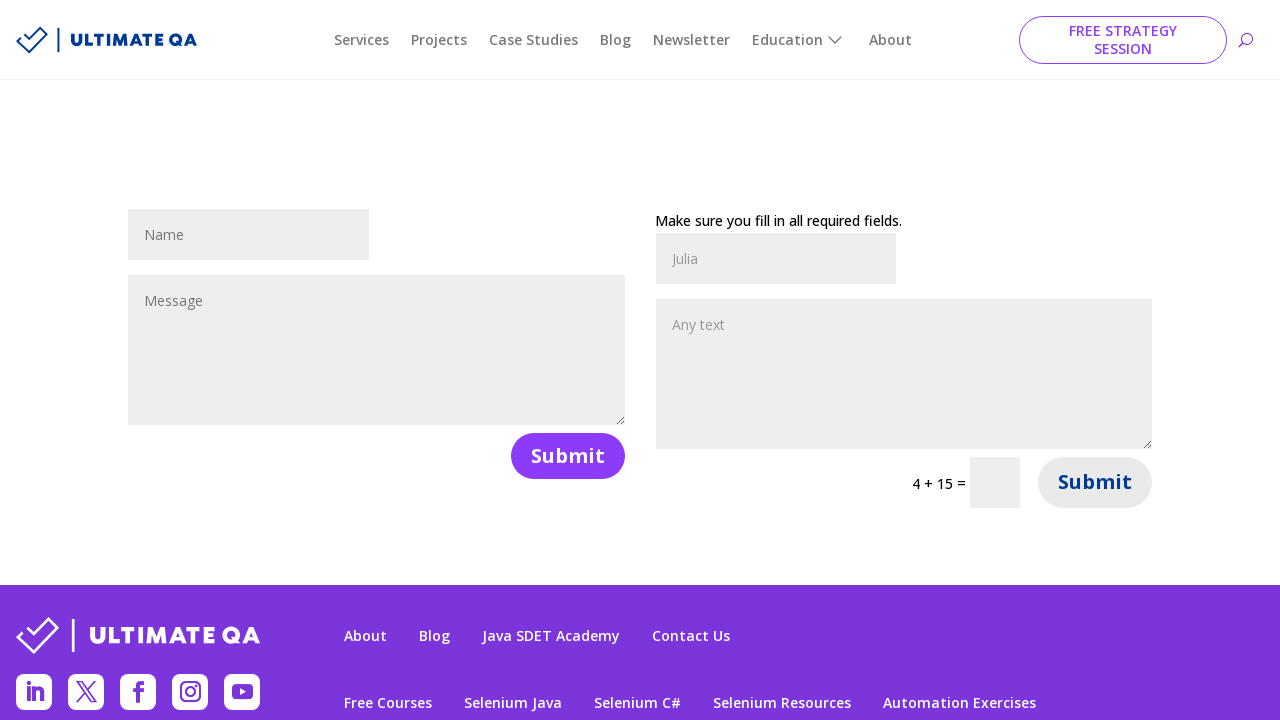